Tests switching between filters and returning to display all items

Starting URL: https://demo.playwright.dev/todomvc

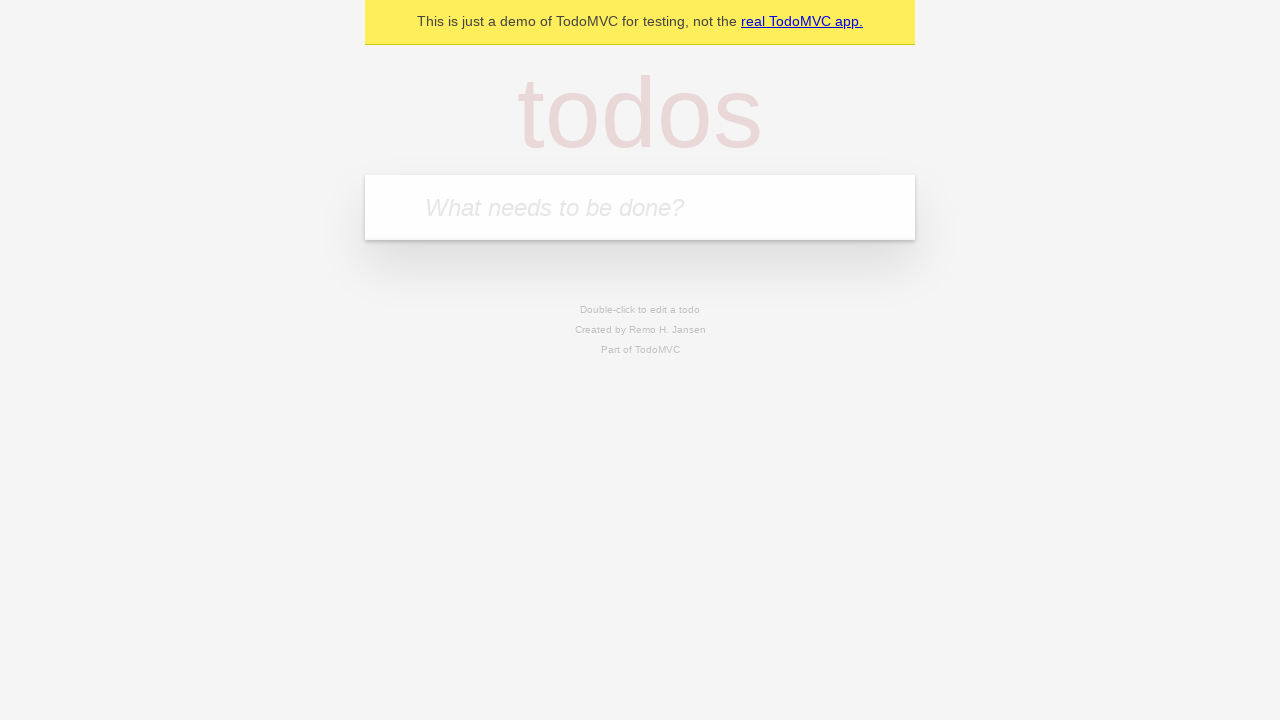

Filled todo input with 'buy some cheese' on internal:attr=[placeholder="What needs to be done?"i]
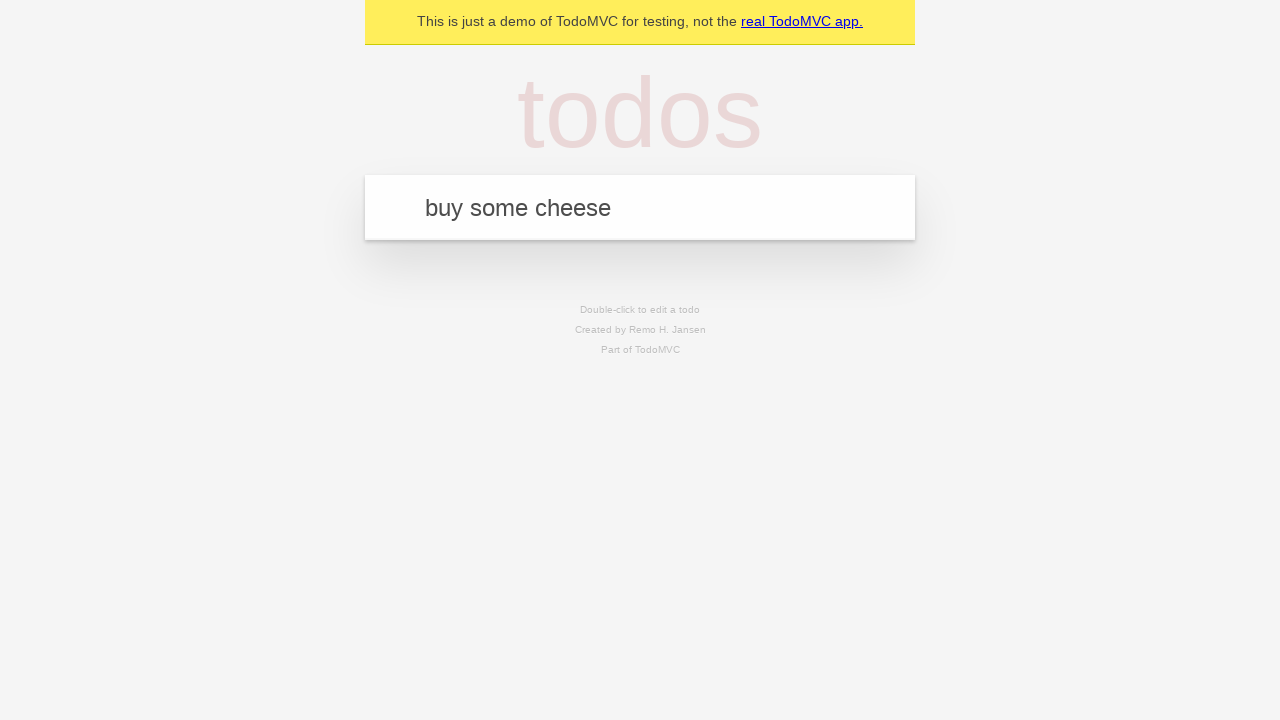

Pressed Enter to add todo 'buy some cheese' on internal:attr=[placeholder="What needs to be done?"i]
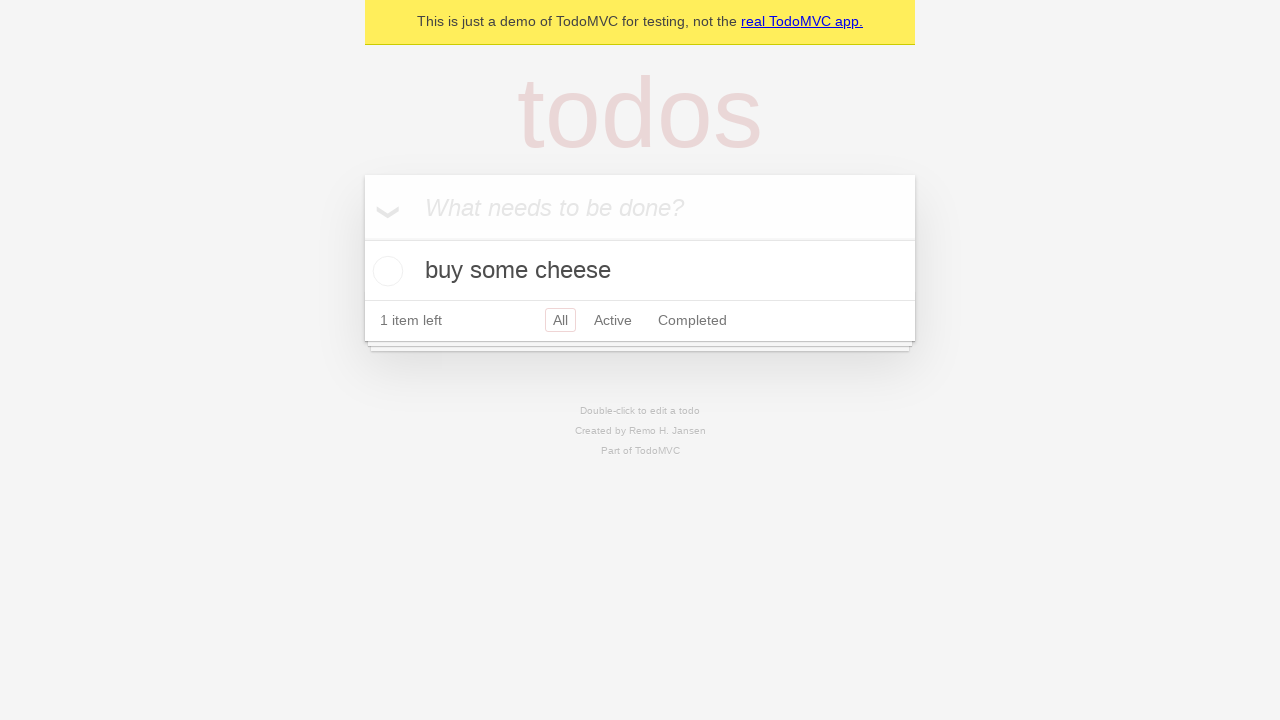

Filled todo input with 'feed the cat' on internal:attr=[placeholder="What needs to be done?"i]
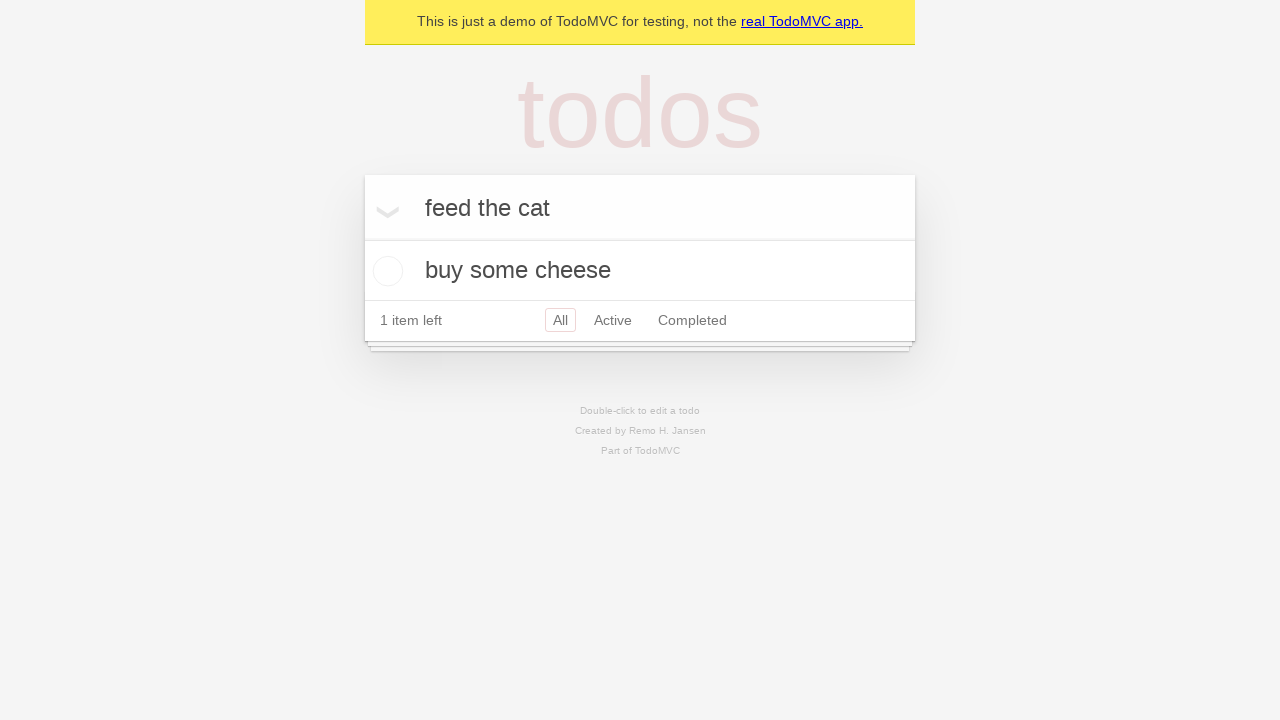

Pressed Enter to add todo 'feed the cat' on internal:attr=[placeholder="What needs to be done?"i]
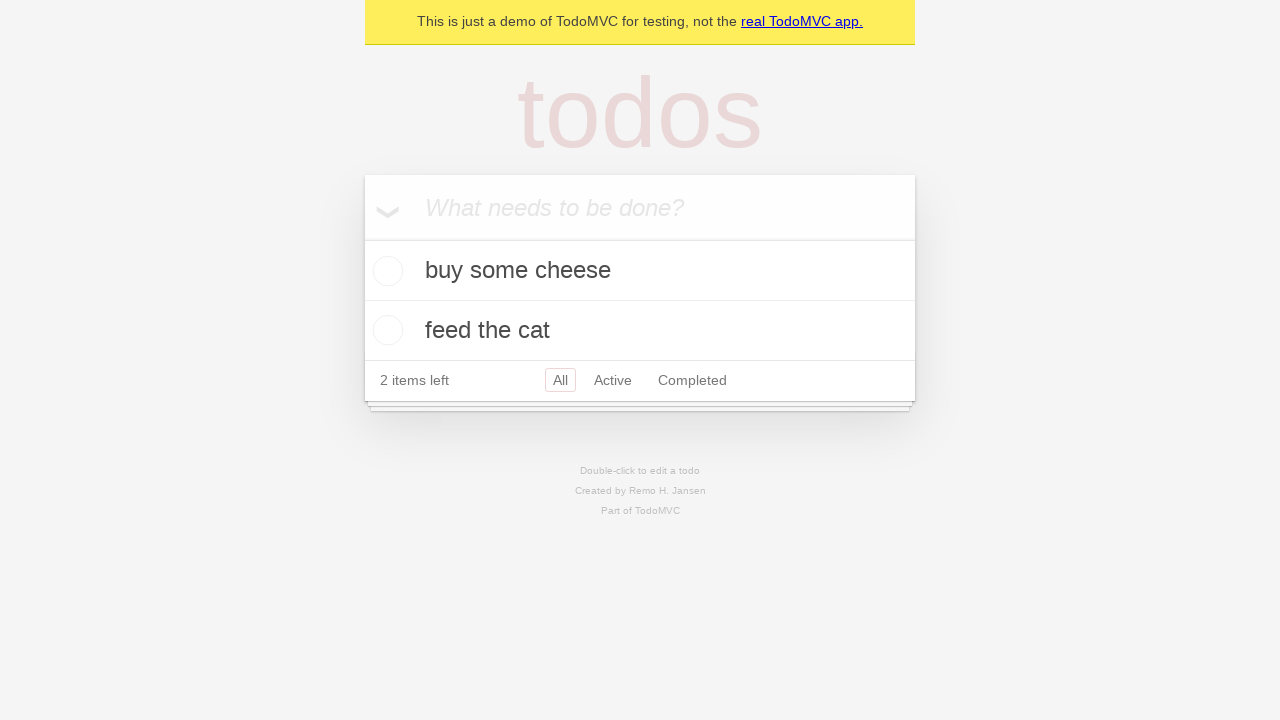

Filled todo input with 'book a doctors appointment' on internal:attr=[placeholder="What needs to be done?"i]
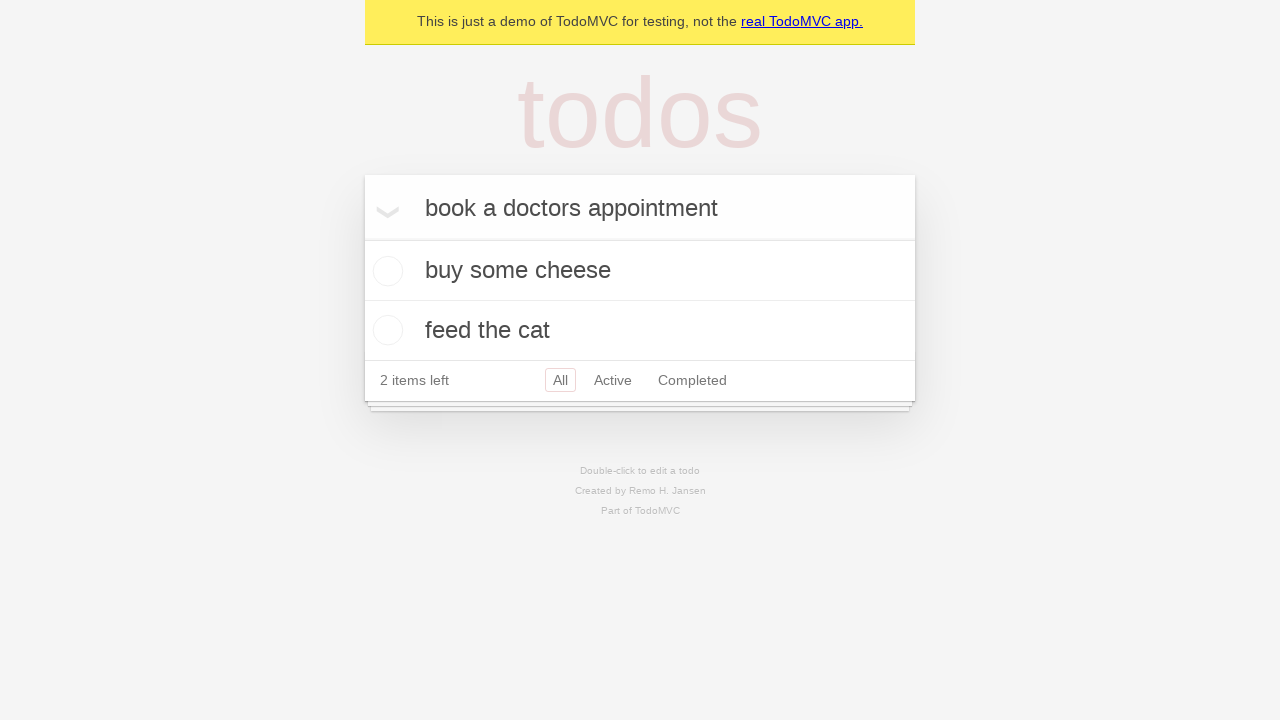

Pressed Enter to add todo 'book a doctors appointment' on internal:attr=[placeholder="What needs to be done?"i]
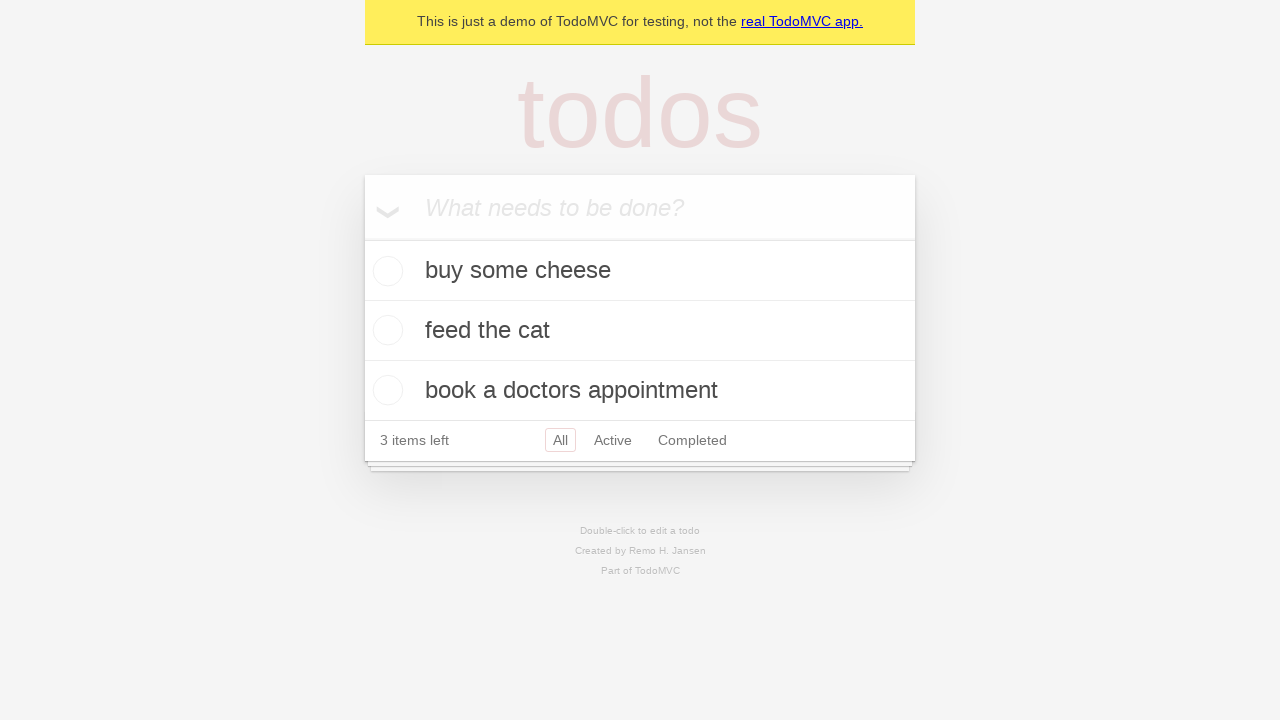

Waited for all 3 todo items to be added
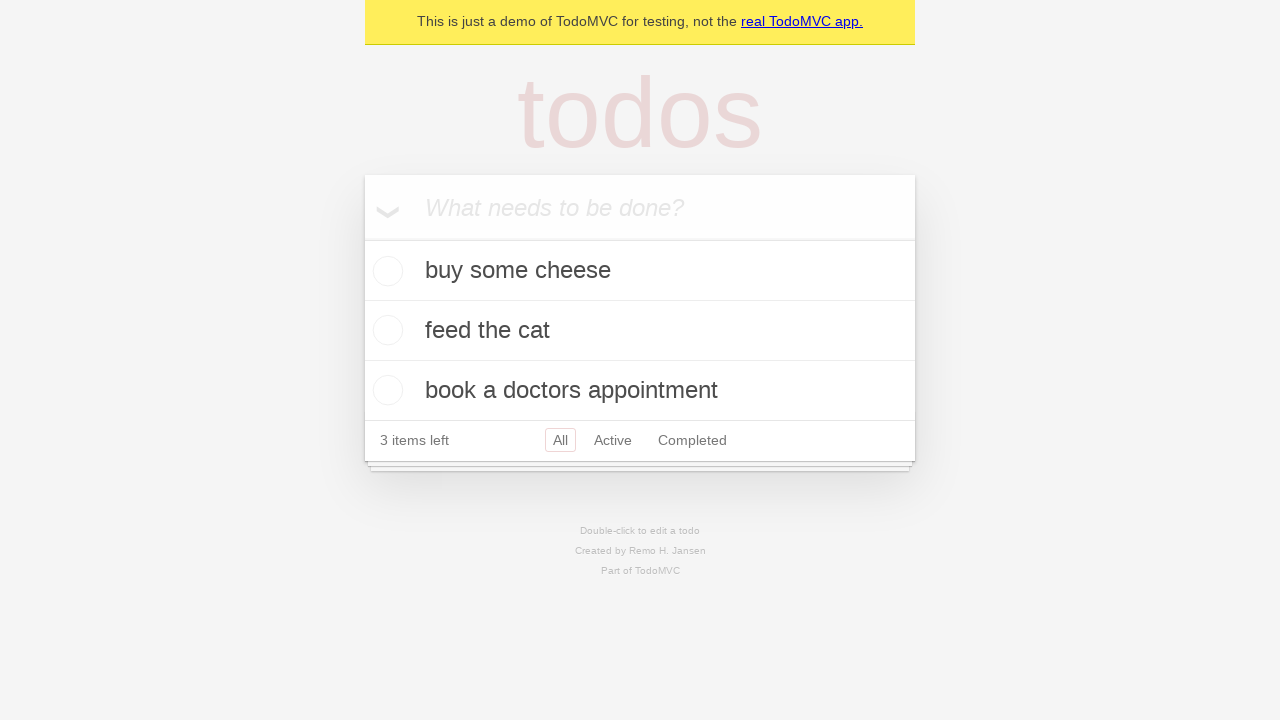

Checked the second todo item as completed at (385, 330) on internal:testid=[data-testid="todo-item"s] >> nth=1 >> internal:role=checkbox
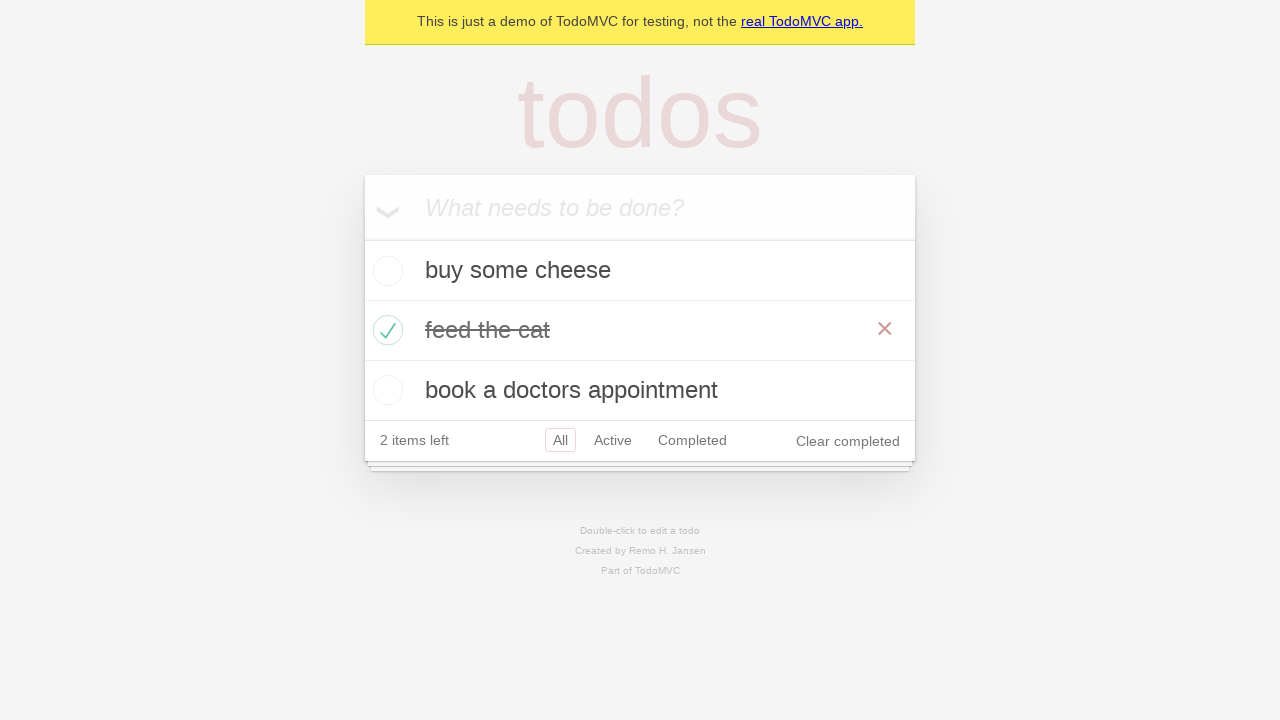

Clicked 'Active' filter at (613, 440) on internal:role=link[name="Active"i]
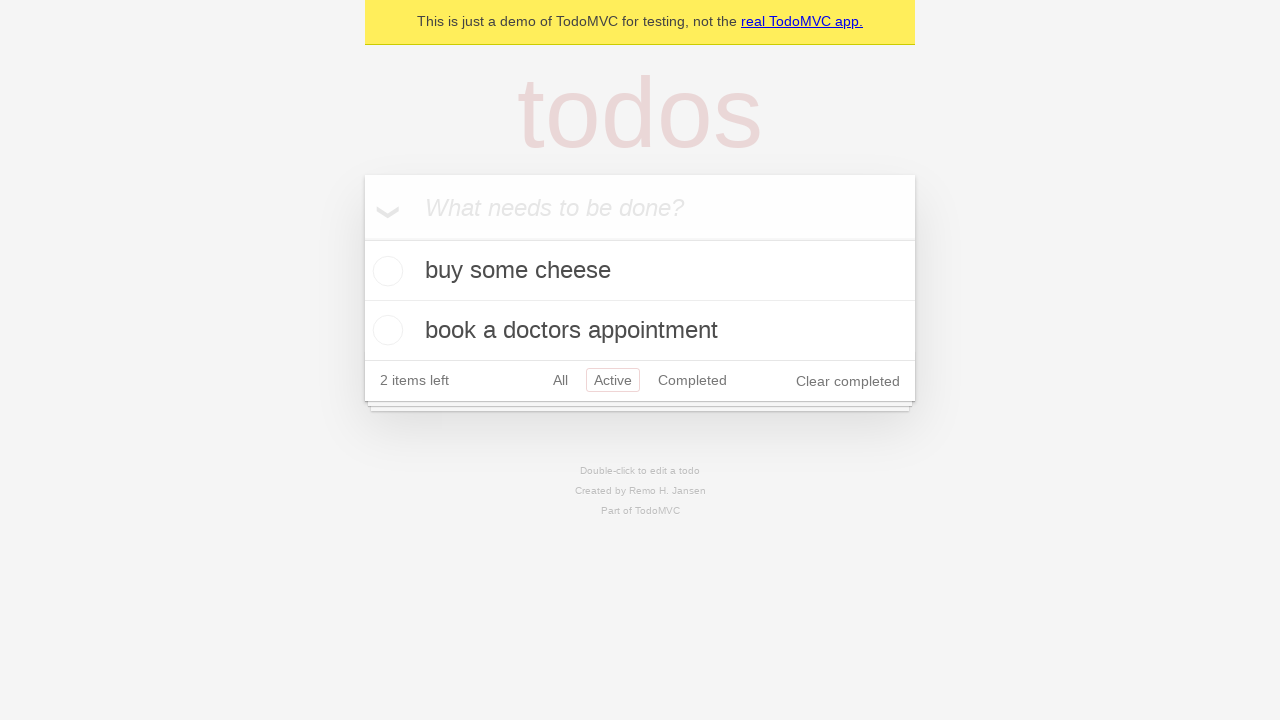

Clicked 'Completed' filter at (692, 380) on internal:role=link[name="Completed"i]
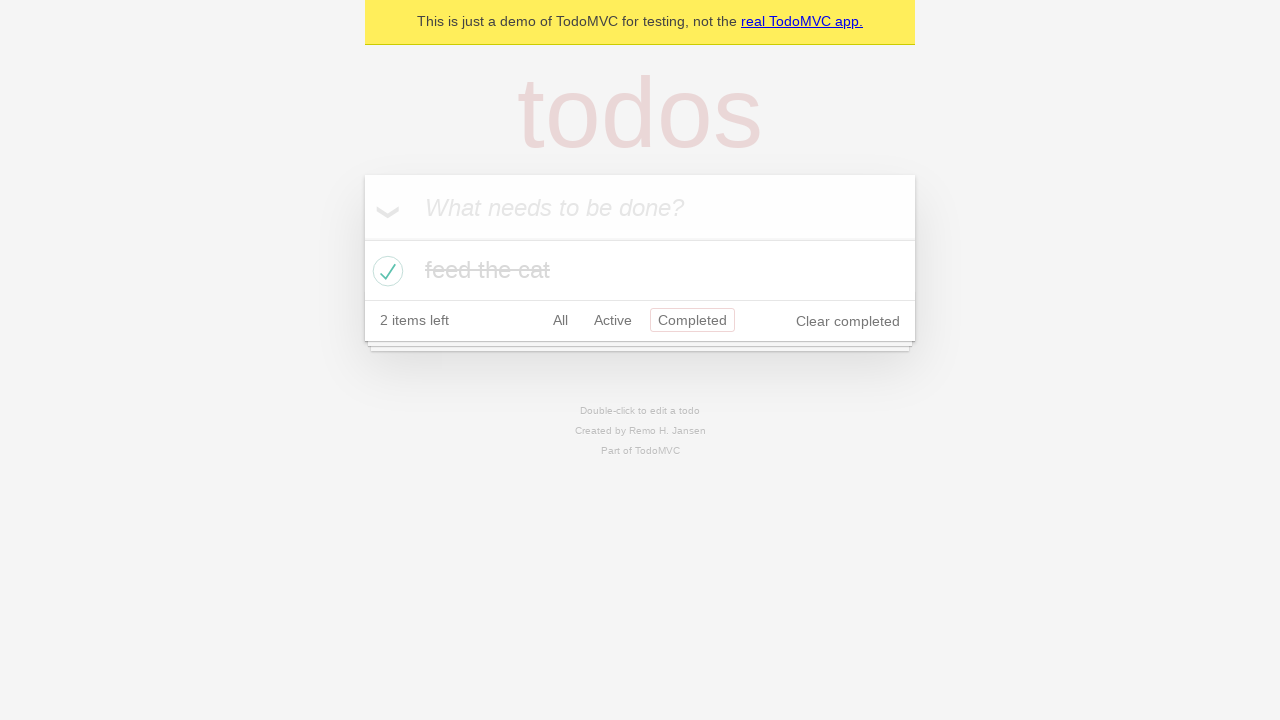

Clicked 'All' filter to display all items at (560, 320) on internal:role=link[name="All"i]
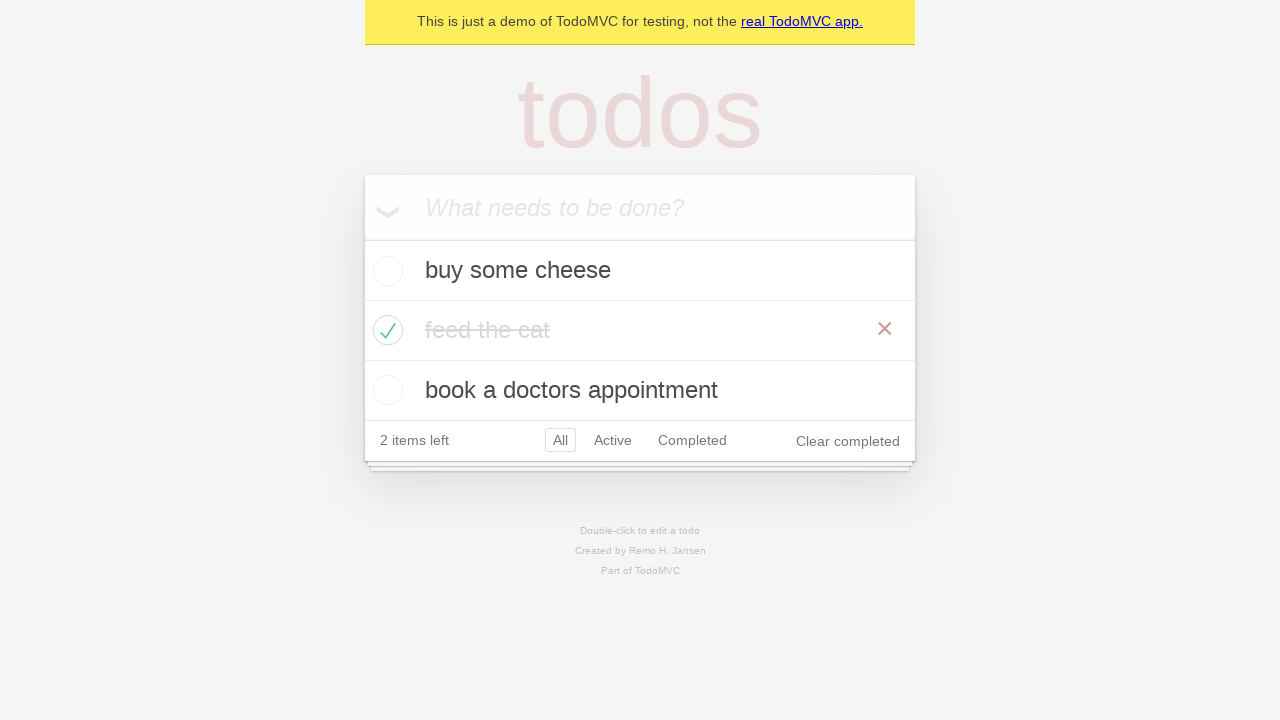

Verified all 3 todo items are displayed
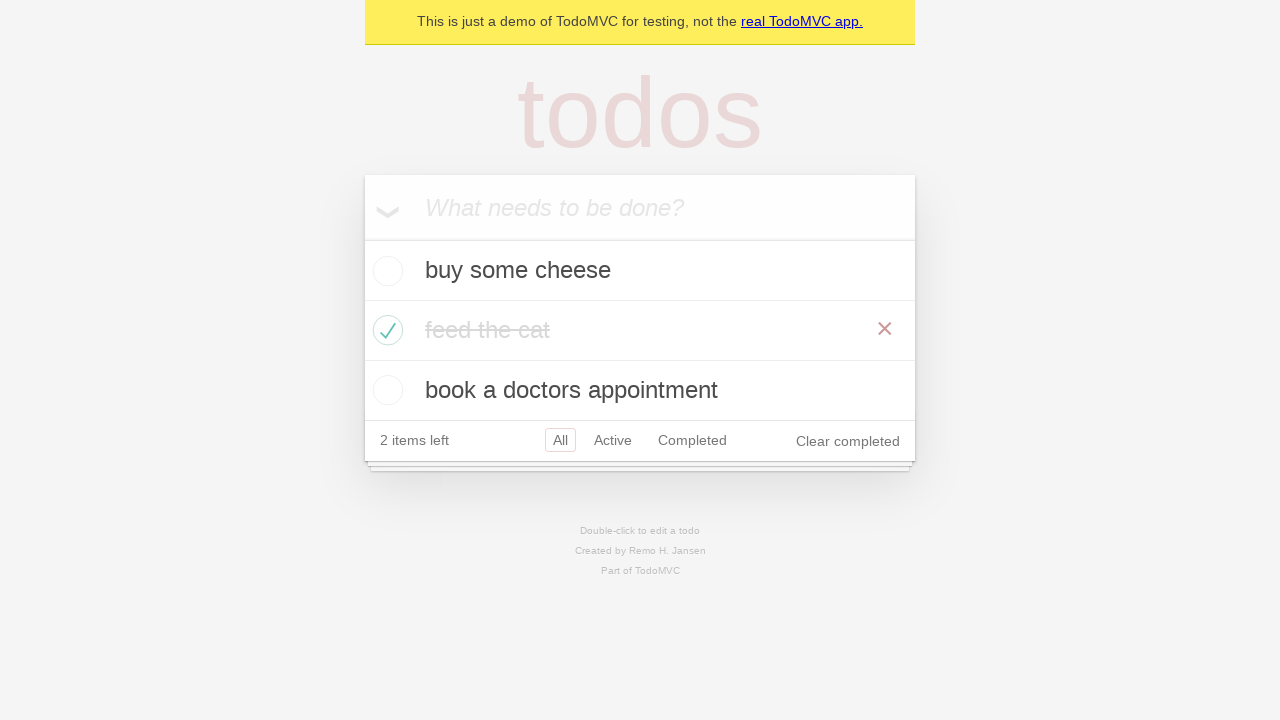

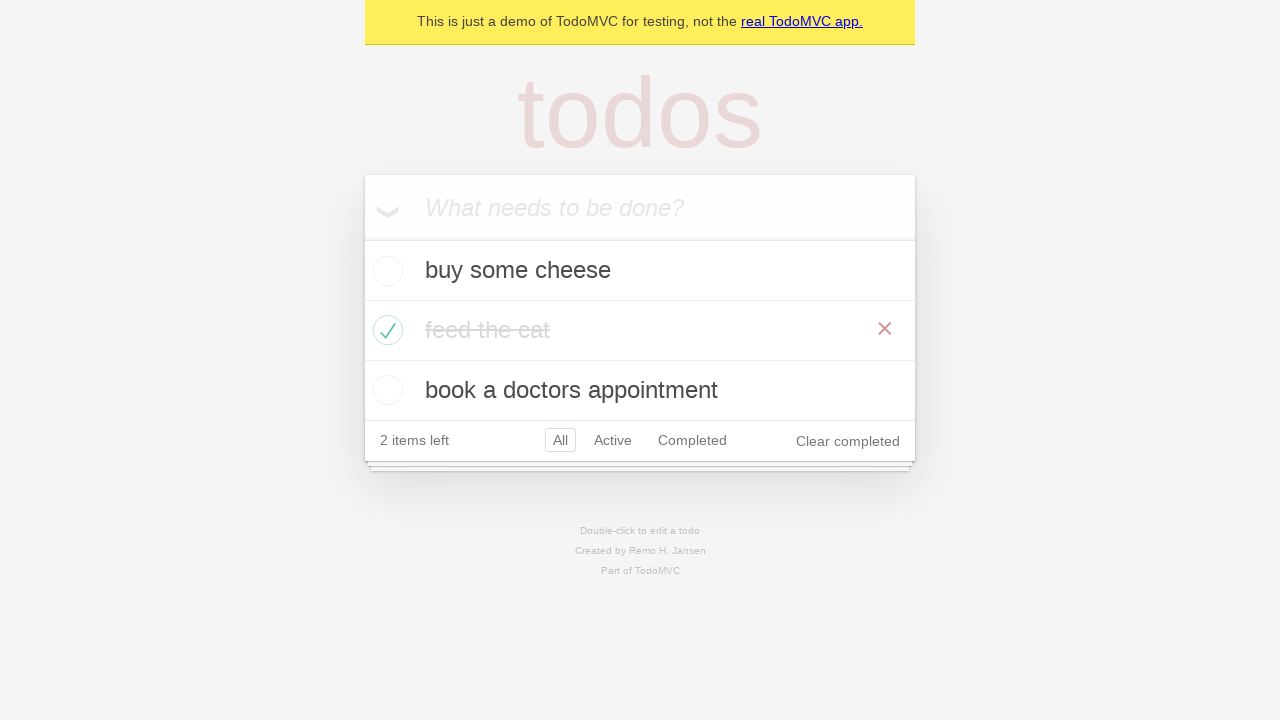